Tests keyboard modifier interaction by holding the Control key while clicking navigation links, which would typically open links in new tabs.

Starting URL: https://www.selenium.dev/

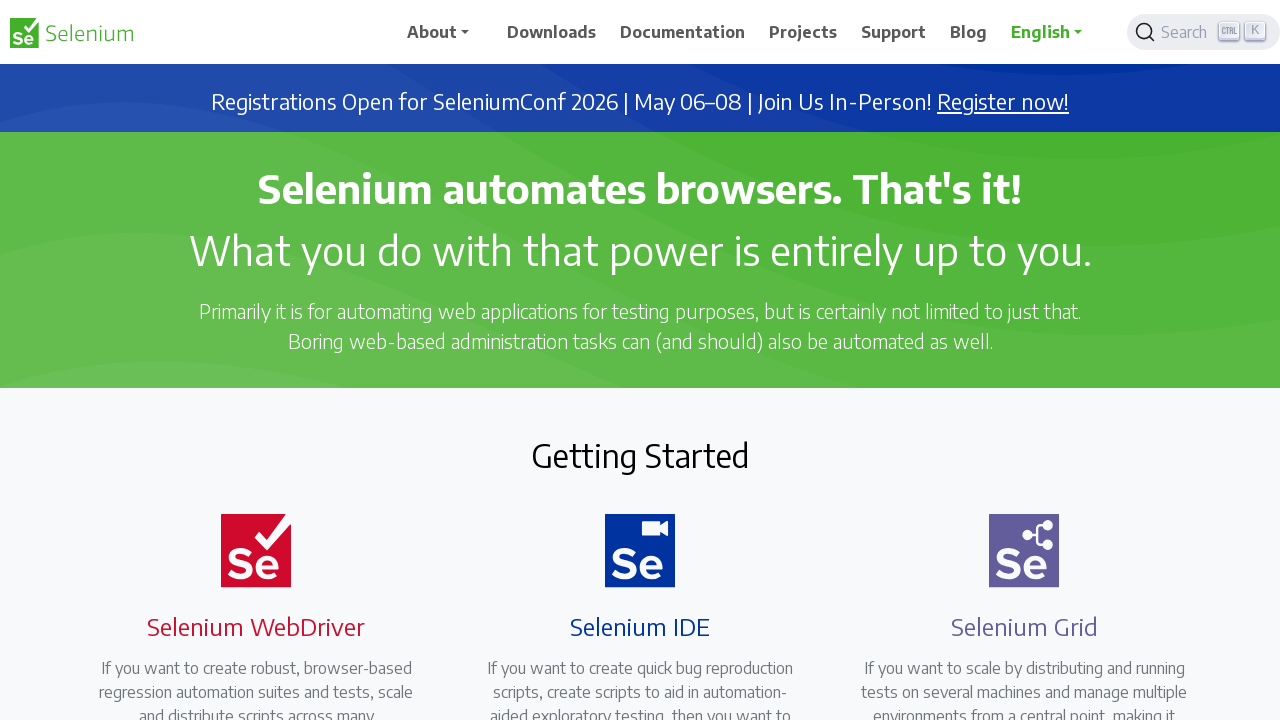

Navigated to Selenium.dev homepage
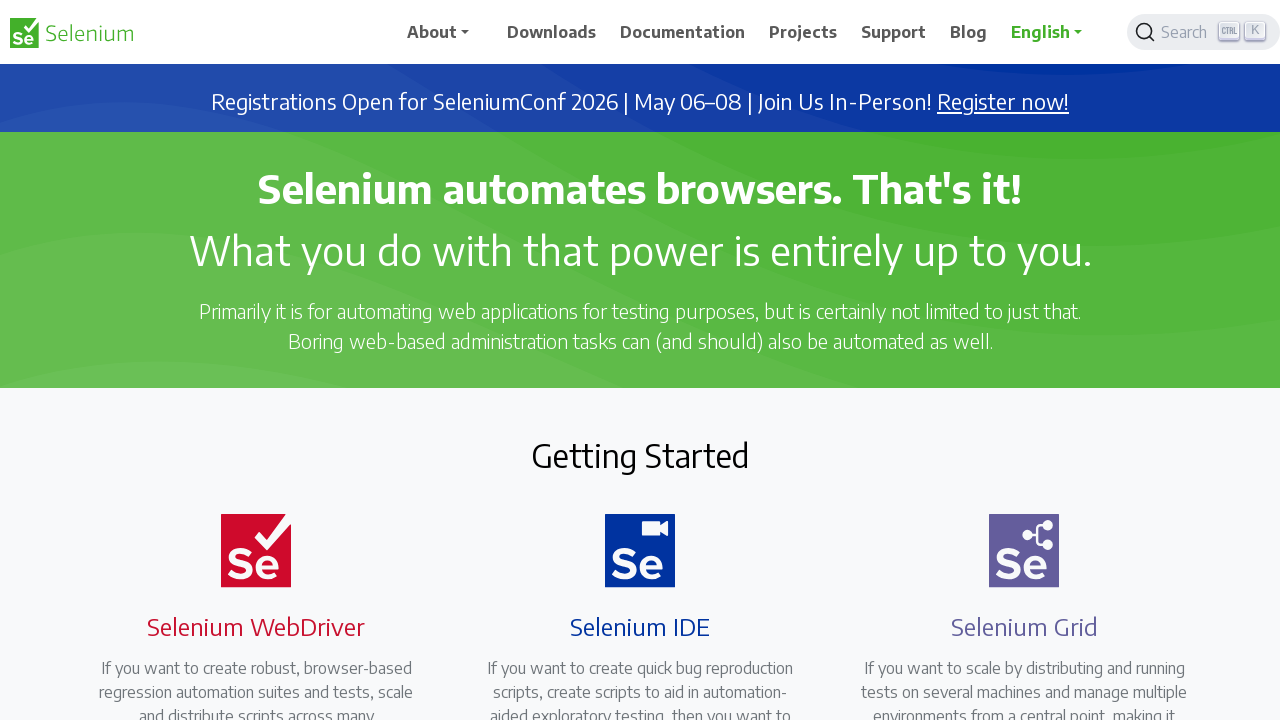

Located all navigation links on the page
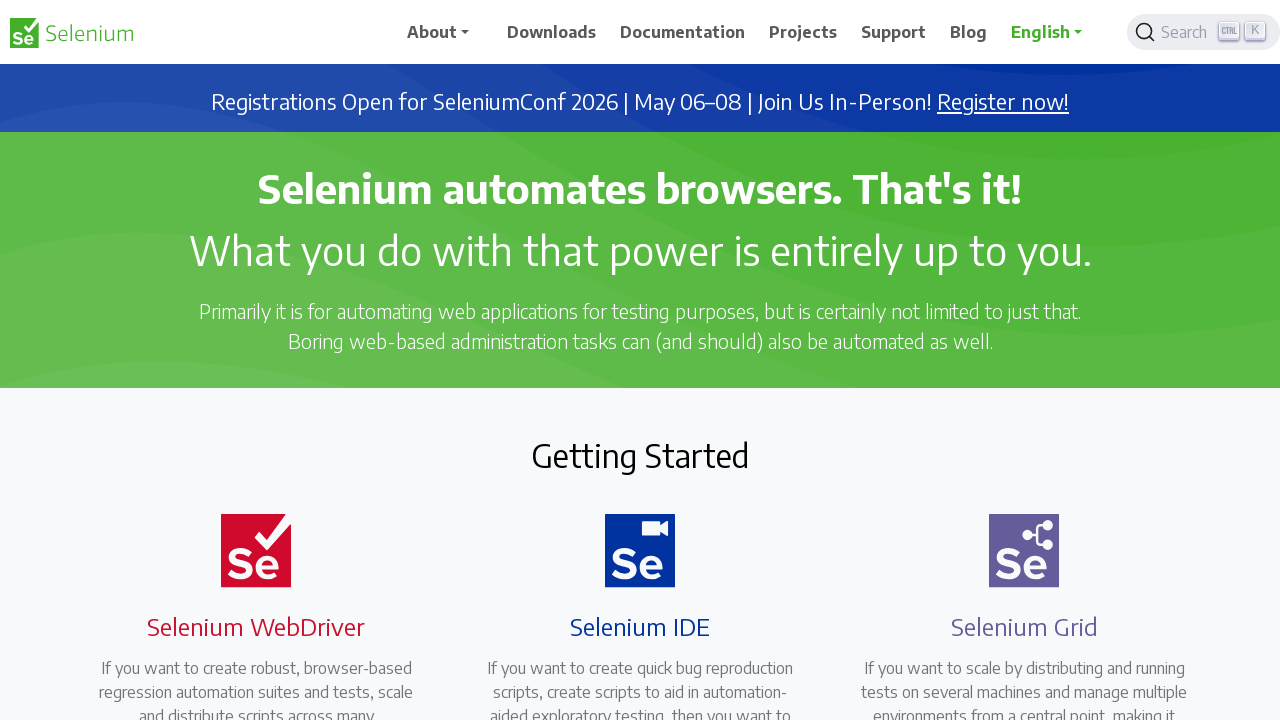

Clicked navigation link with Control modifier to open in new tab at (445, 32) on a.nav-link >> nth=0
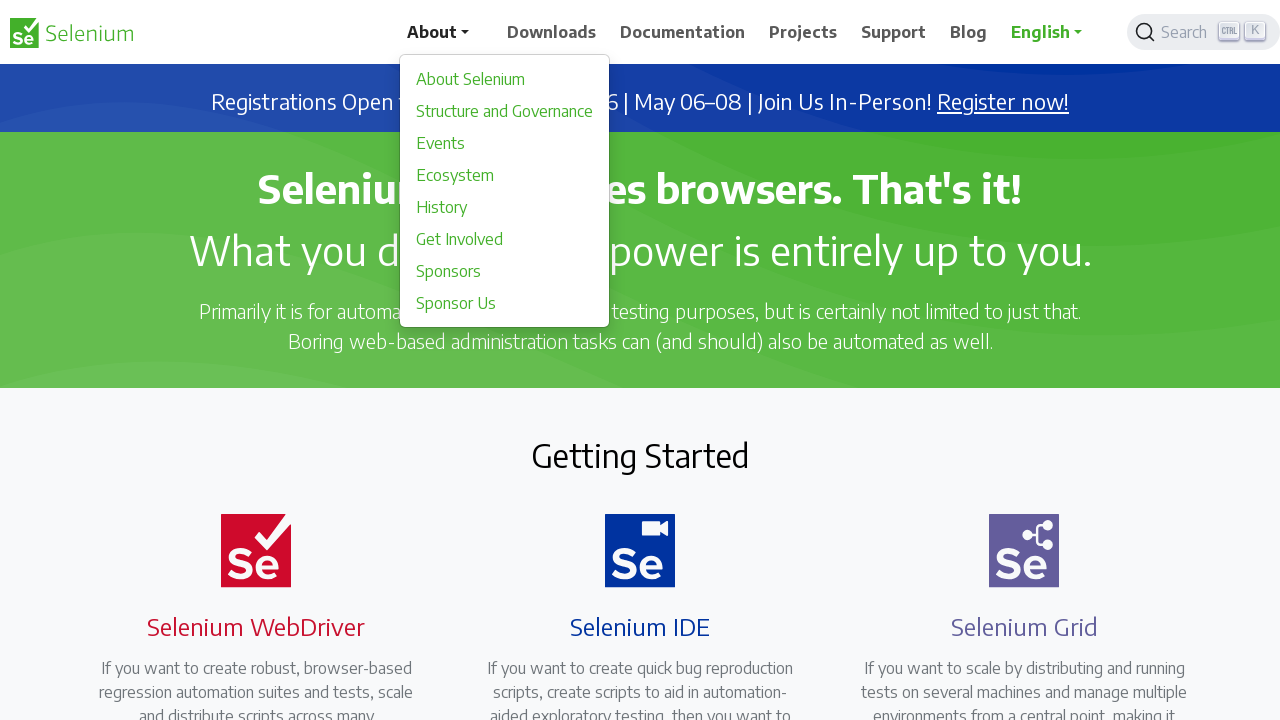

Clicked navigation link with Control modifier to open in new tab at (552, 32) on a.nav-link >> nth=1
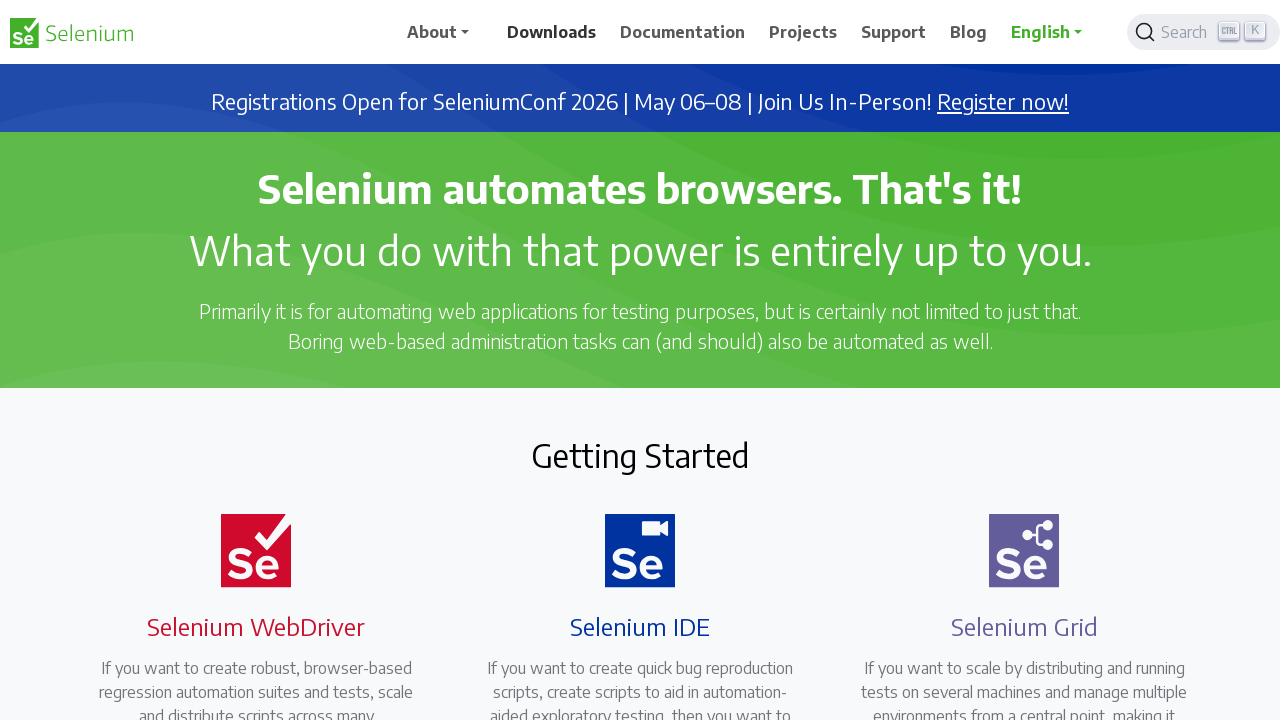

Clicked navigation link with Control modifier to open in new tab at (683, 32) on a.nav-link >> nth=2
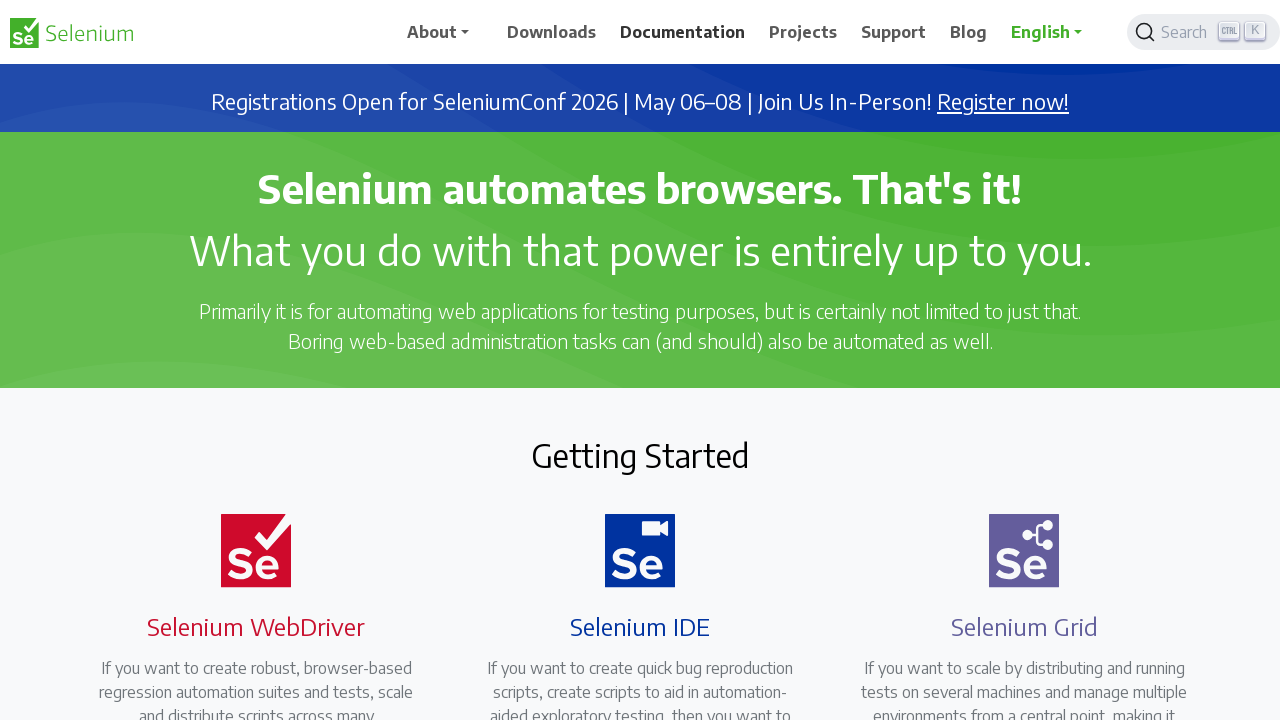

Clicked navigation link with Control modifier to open in new tab at (803, 32) on a.nav-link >> nth=3
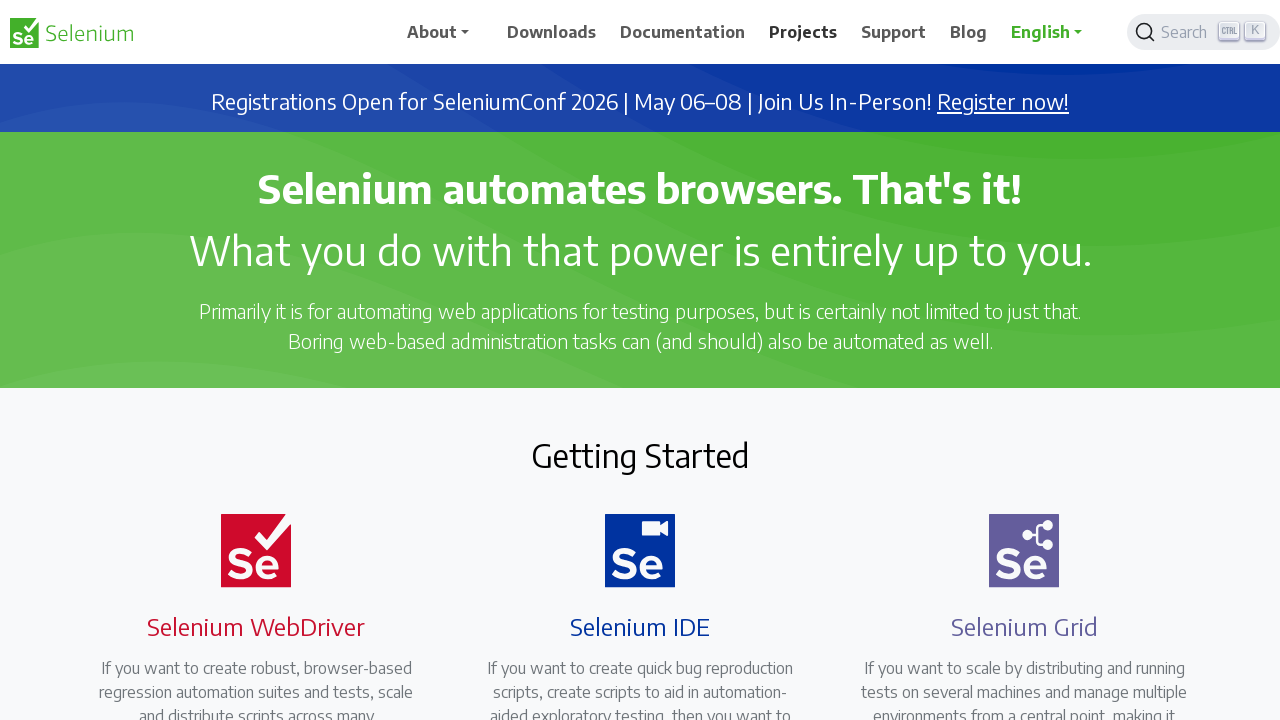

Clicked navigation link with Control modifier to open in new tab at (894, 32) on a.nav-link >> nth=4
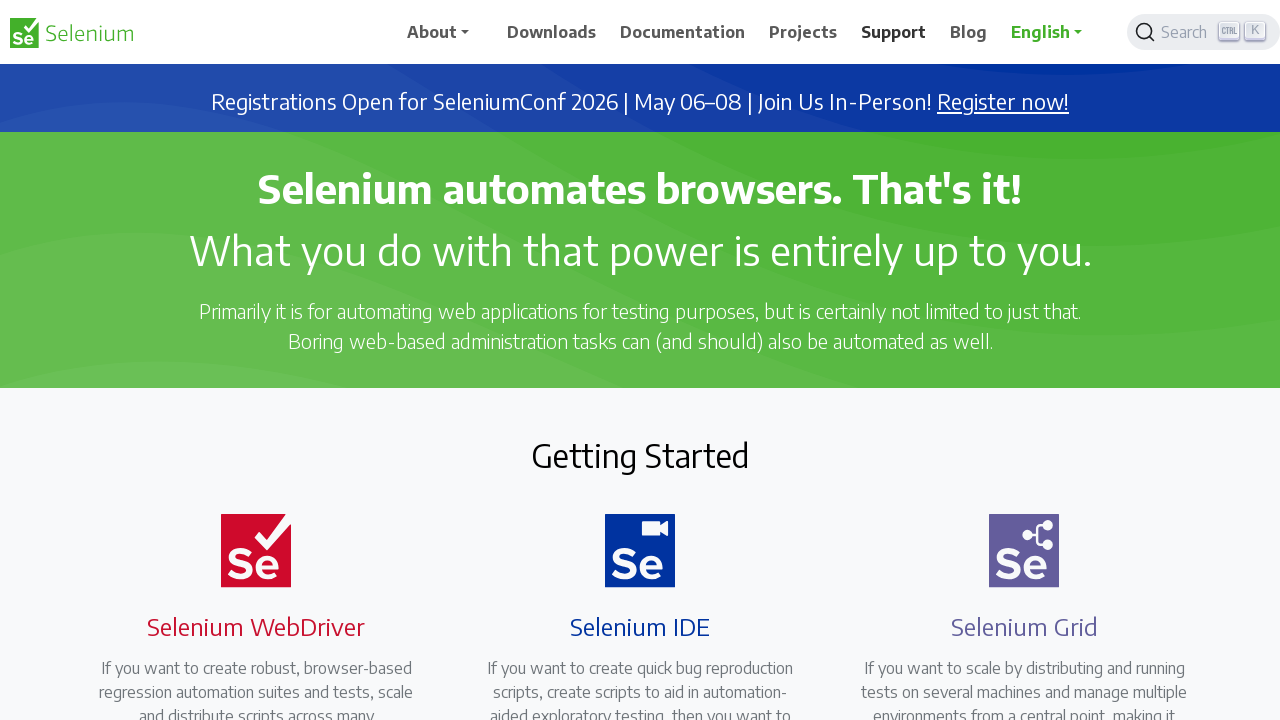

Clicked navigation link with Control modifier to open in new tab at (969, 32) on a.nav-link >> nth=5
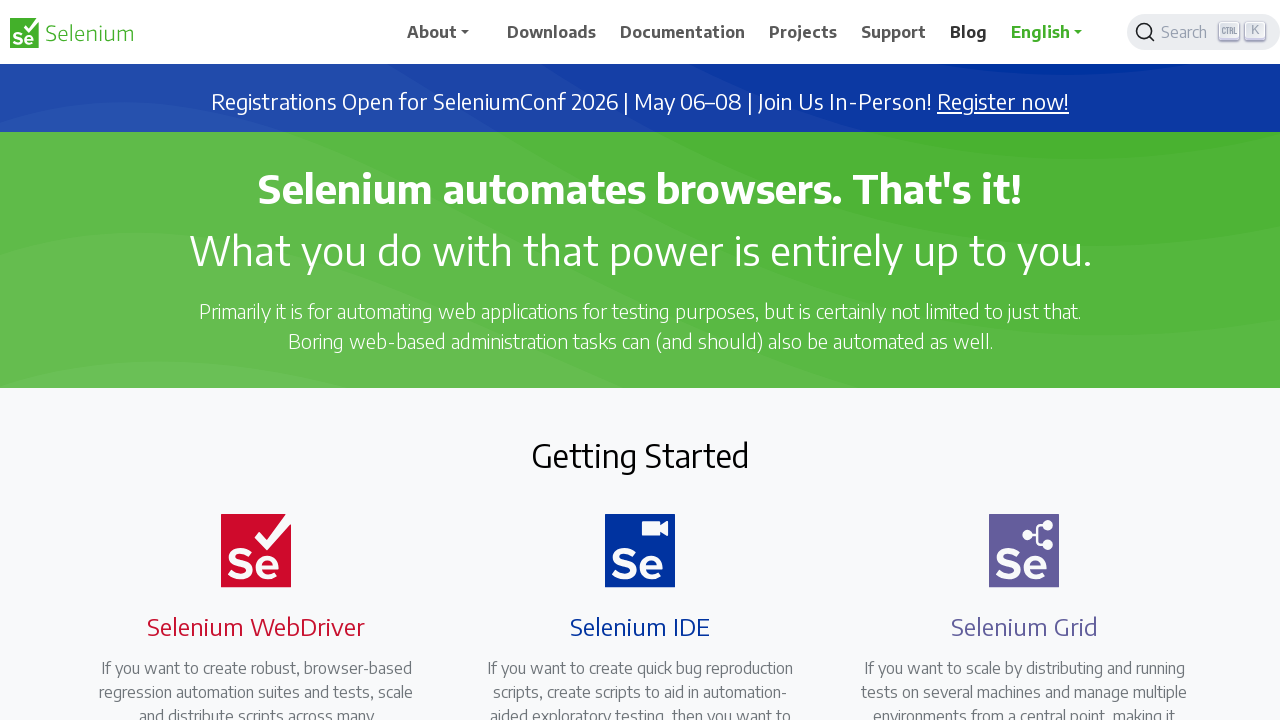

Clicked navigation link with Control modifier to open in new tab at (1053, 32) on a.nav-link >> nth=6
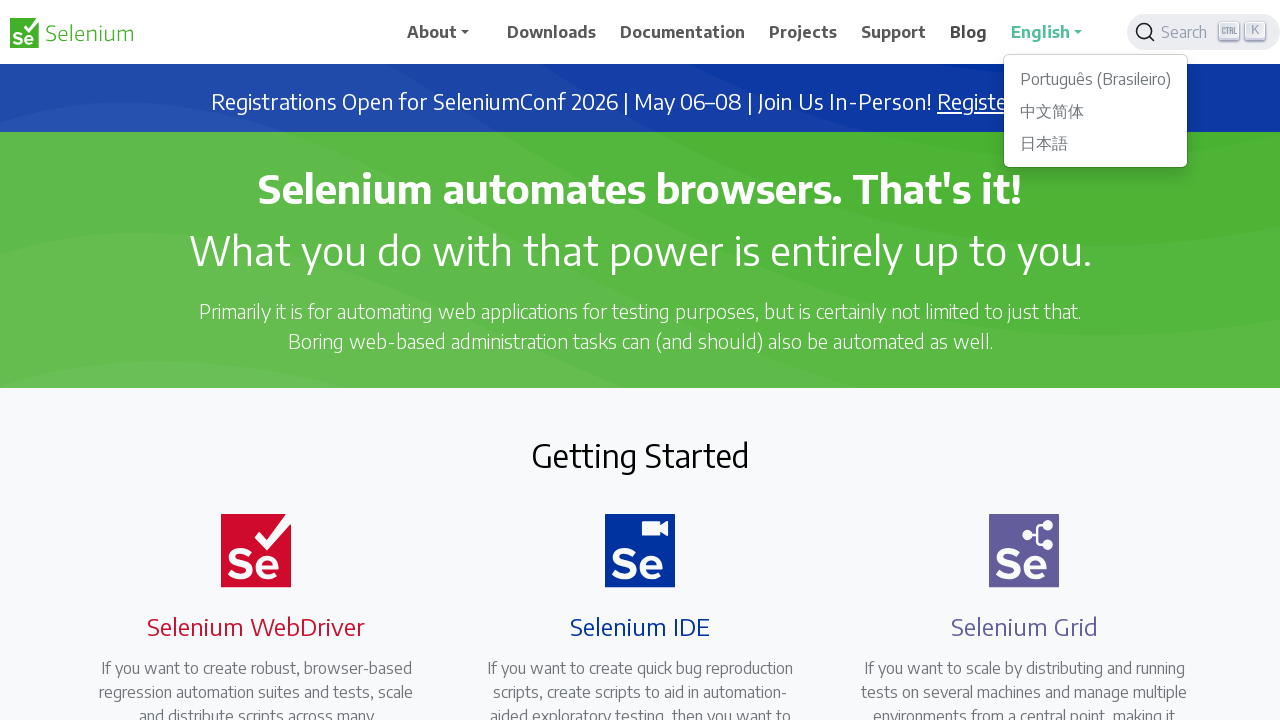

Waited 1 second for new tabs to open
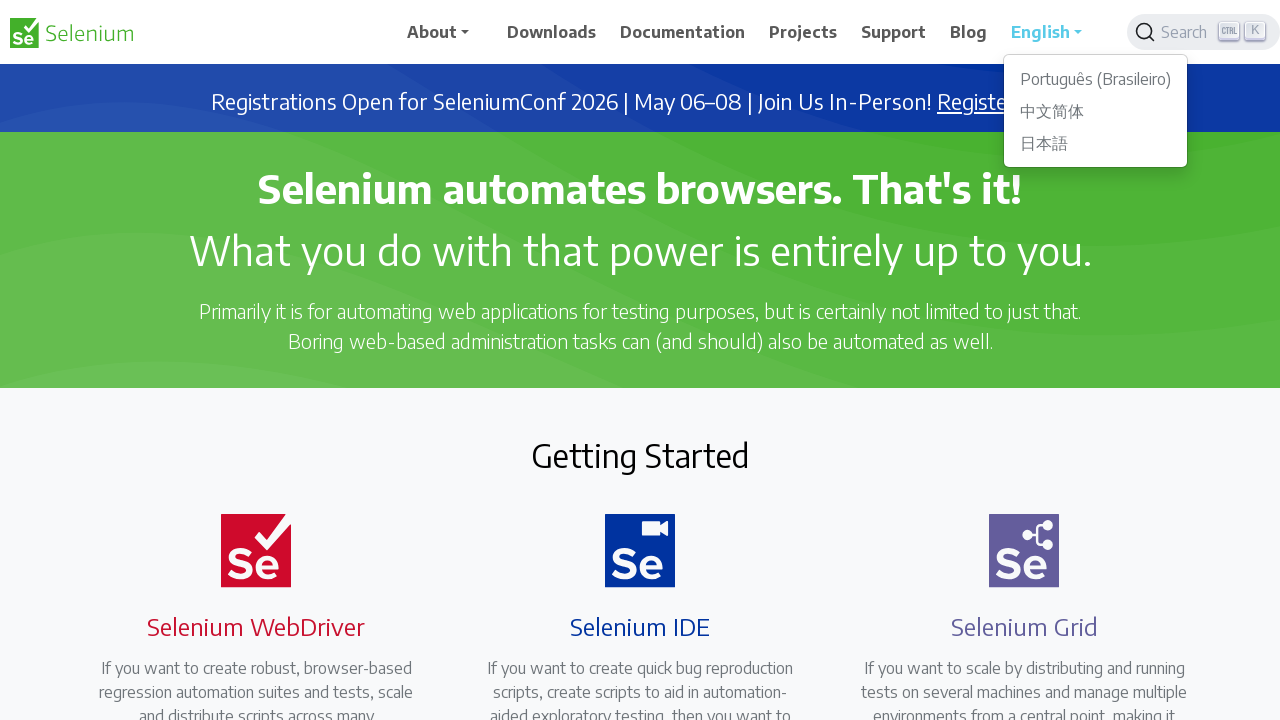

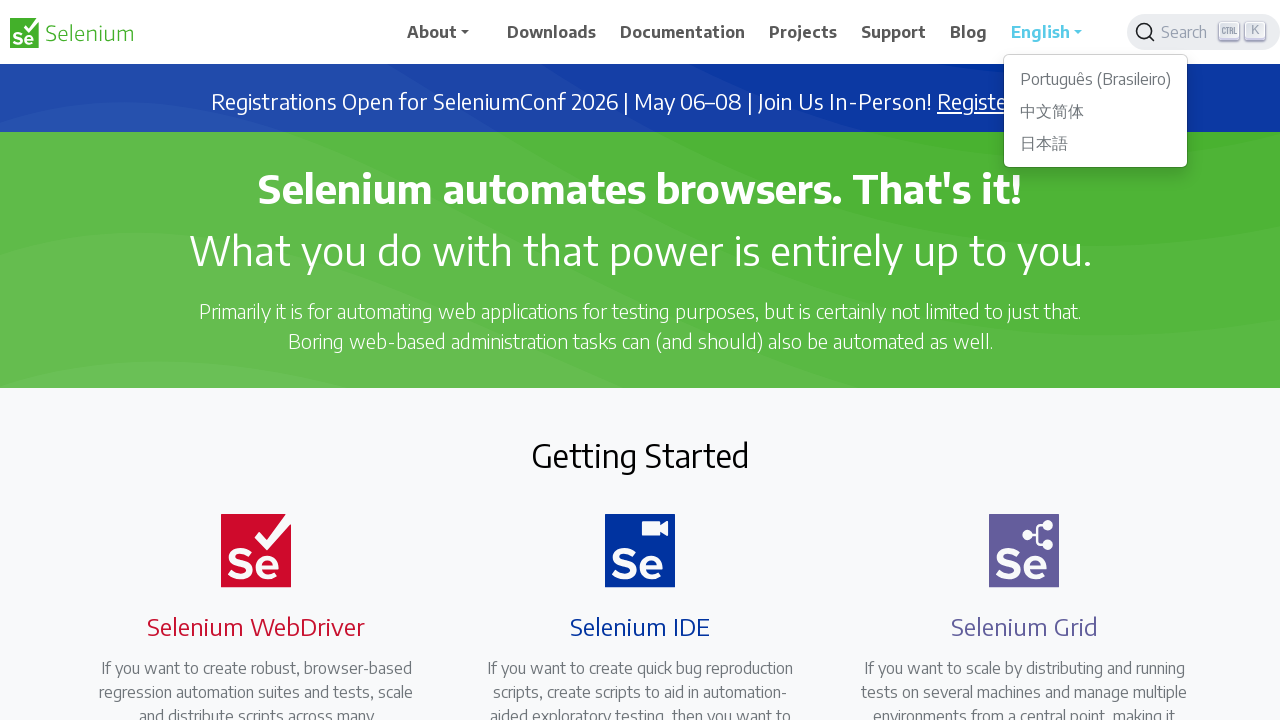